Tests user registration form by filling in name, last name, email, password fields, accepting terms of use, and submitting the form

Starting URL: https://ilcarro.web.app/search

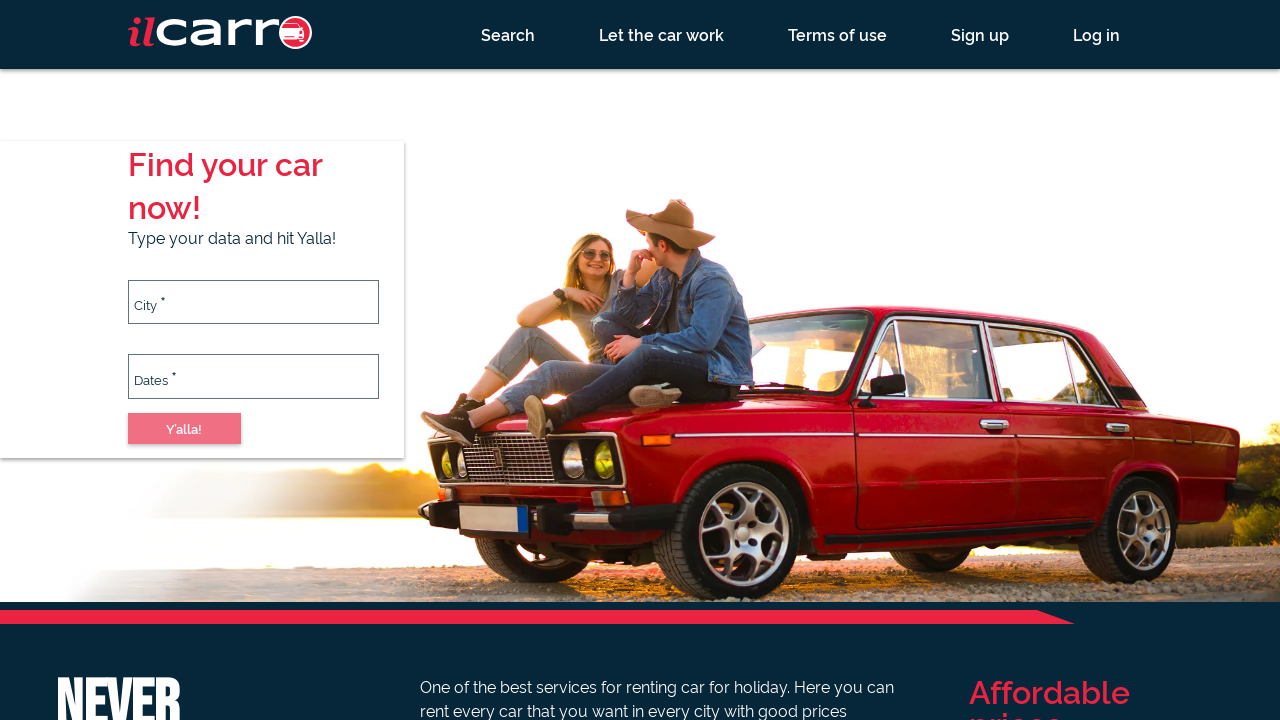

Clicked registration link at (980, 34) on xpath=//a[contains(@href, '/registration')]
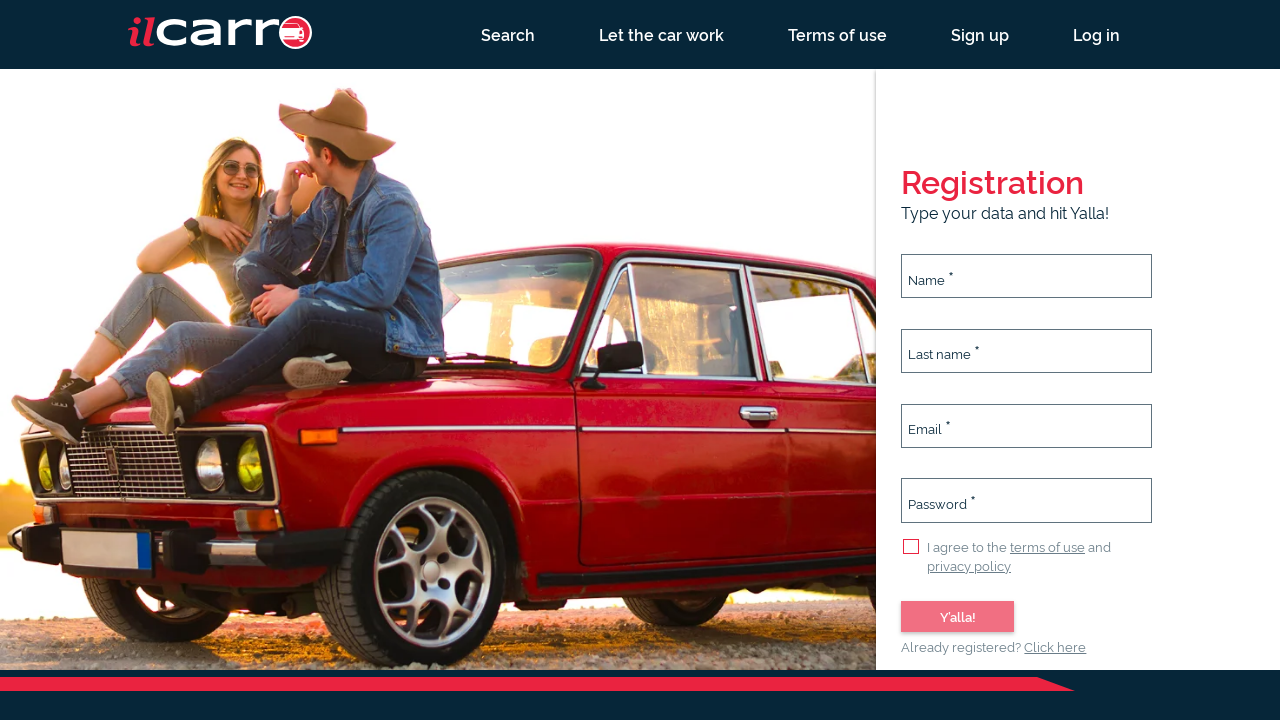

Clicked name input field at (1027, 276) on xpath=//input[@id='name']
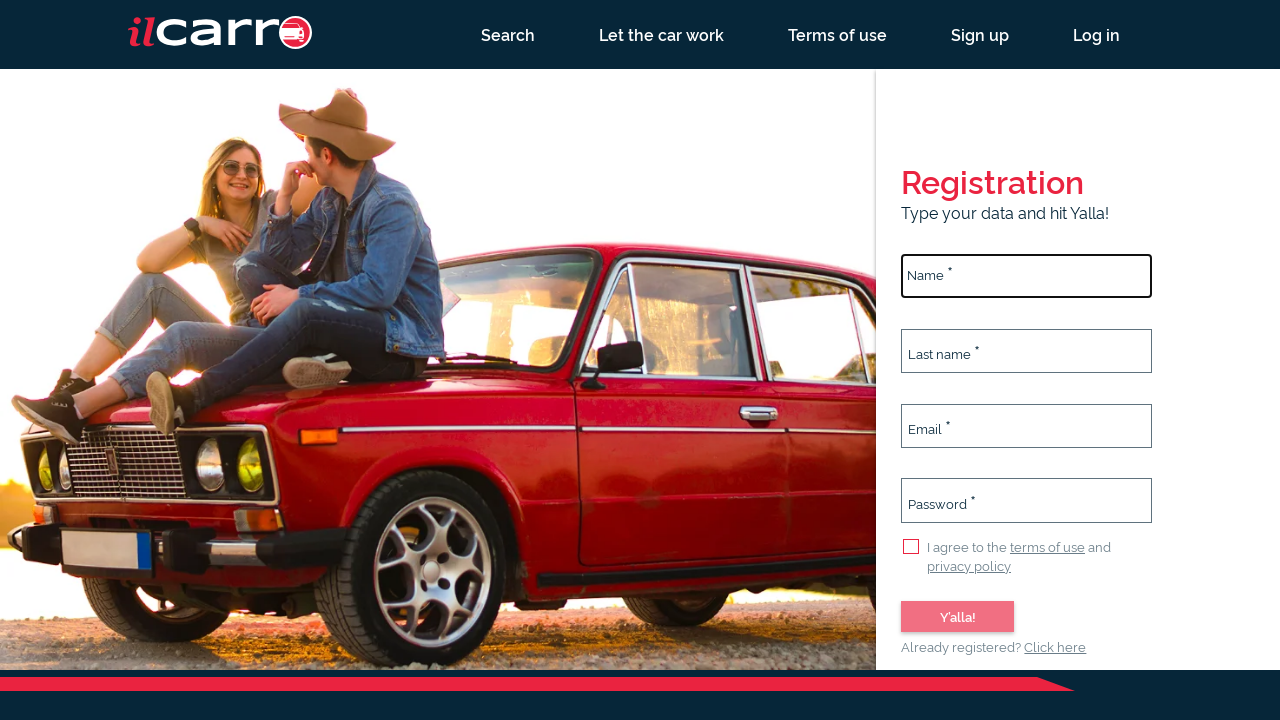

Filled name field with 'abc' on //input[@id='name']
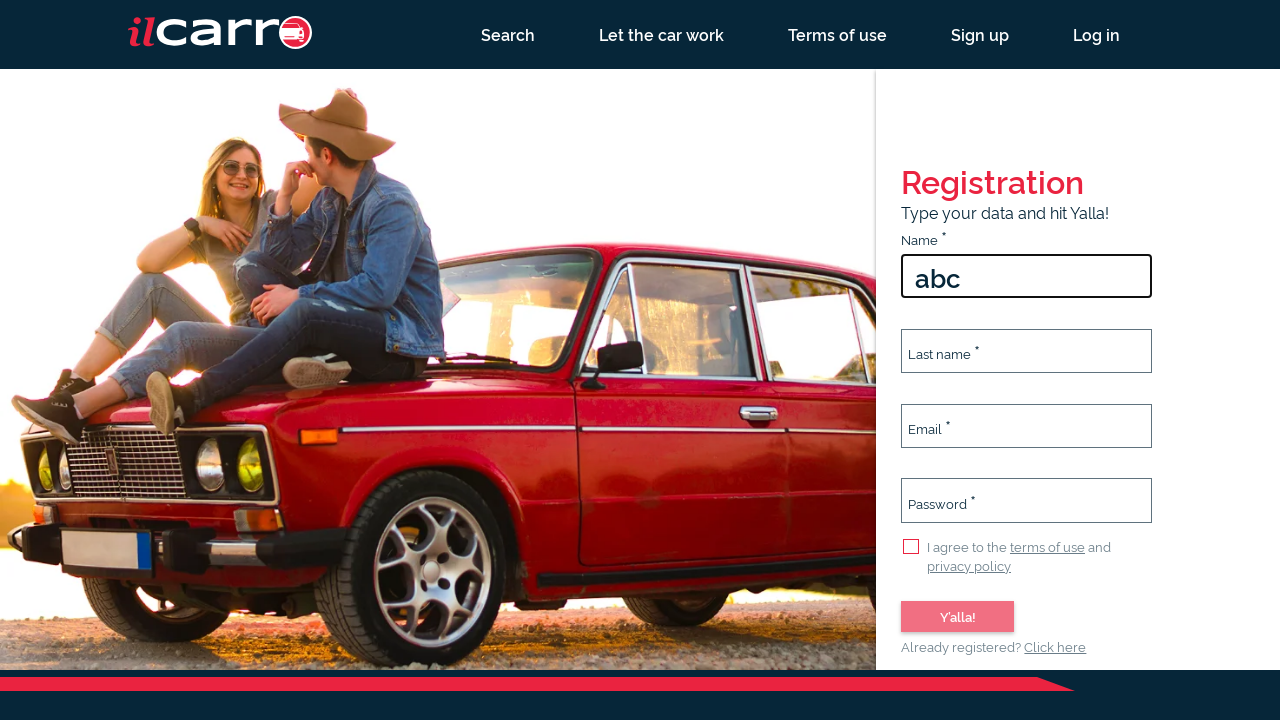

Clicked last name input field at (1027, 351) on xpath=//input[@id='lastName']
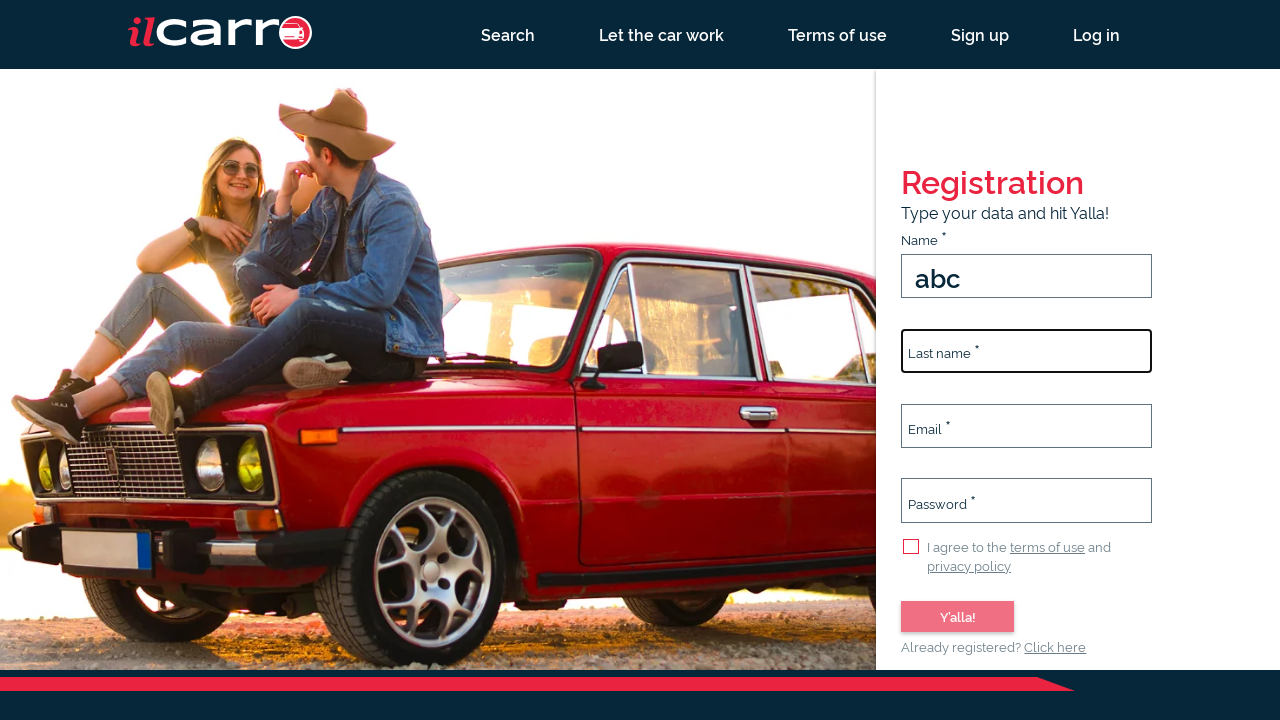

Filled last name field with 'abcd' on //input[@id='lastName']
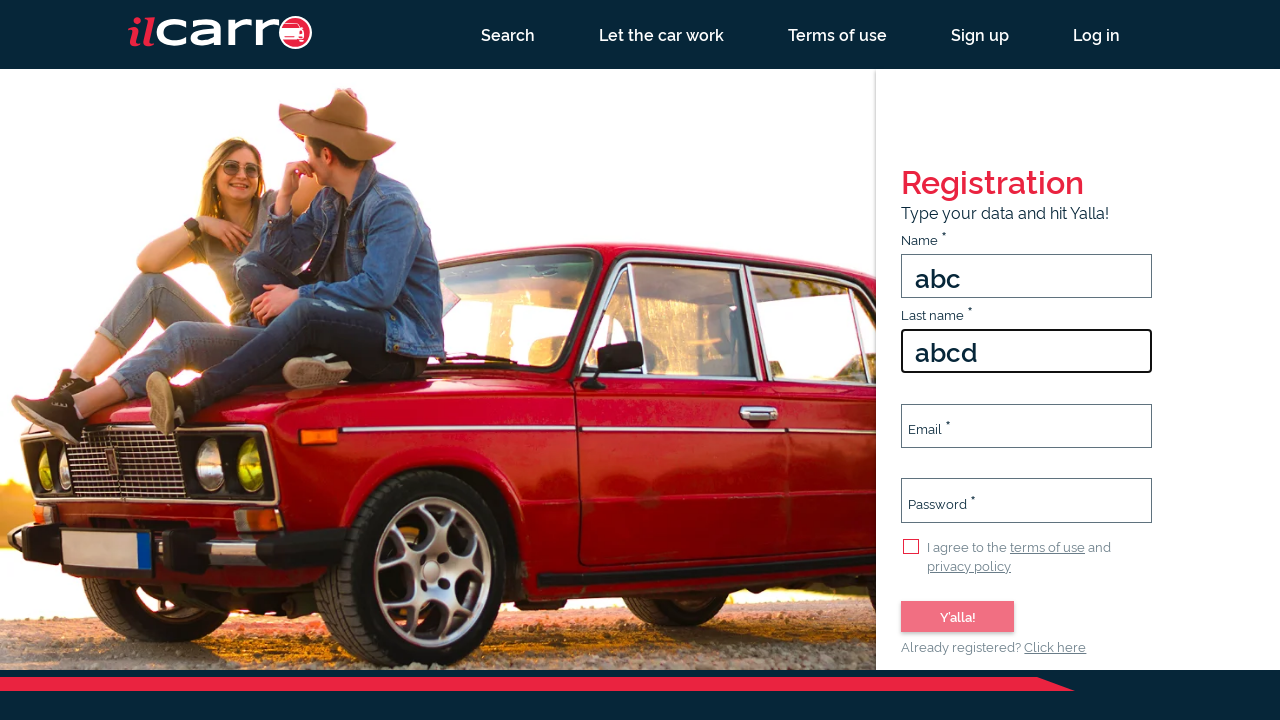

Clicked email input field at (1027, 426) on xpath=//input[@id='email']
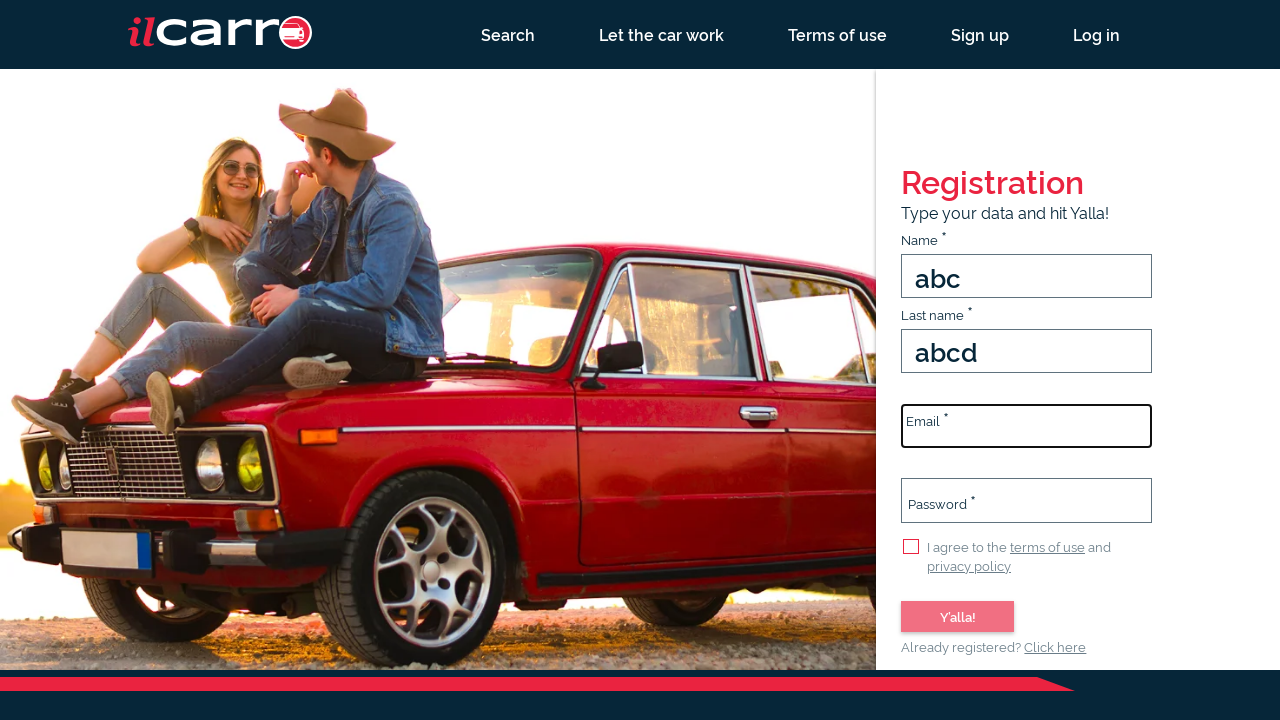

Filled email field with 'user7x9k2@example.com' on //input[@id='email']
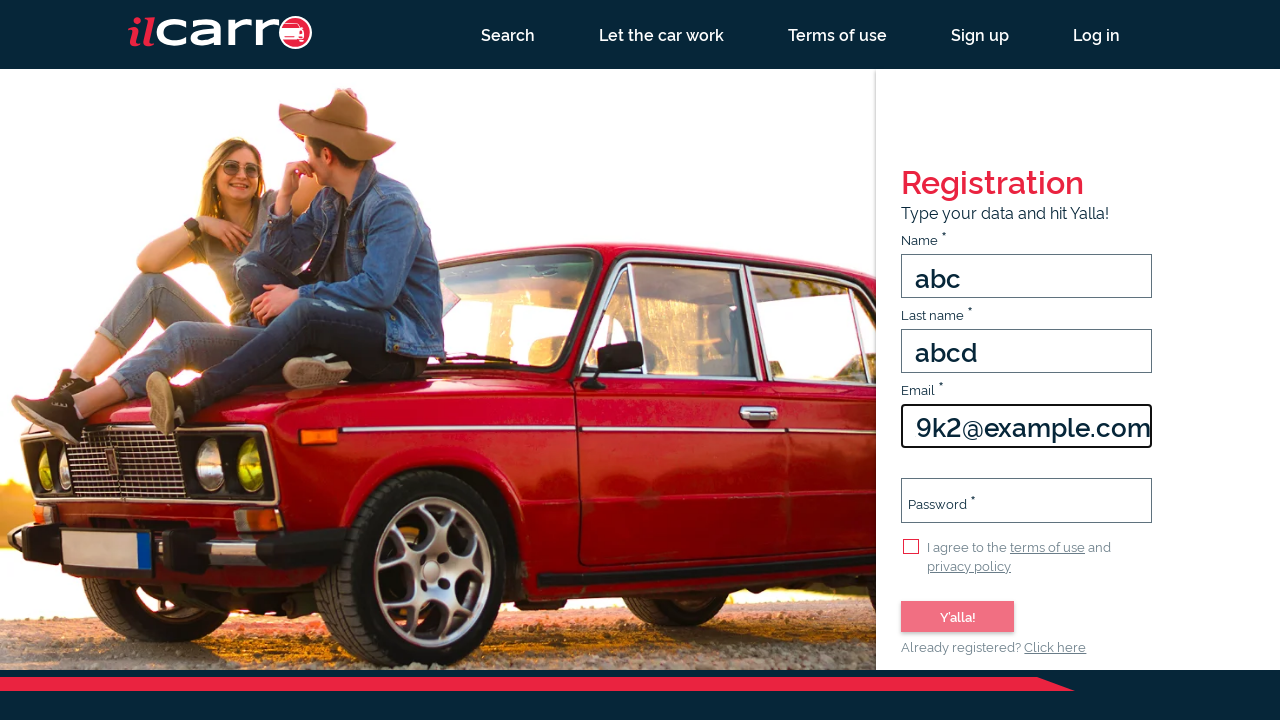

Clicked password input field at (1027, 500) on xpath=//input[@id='password']
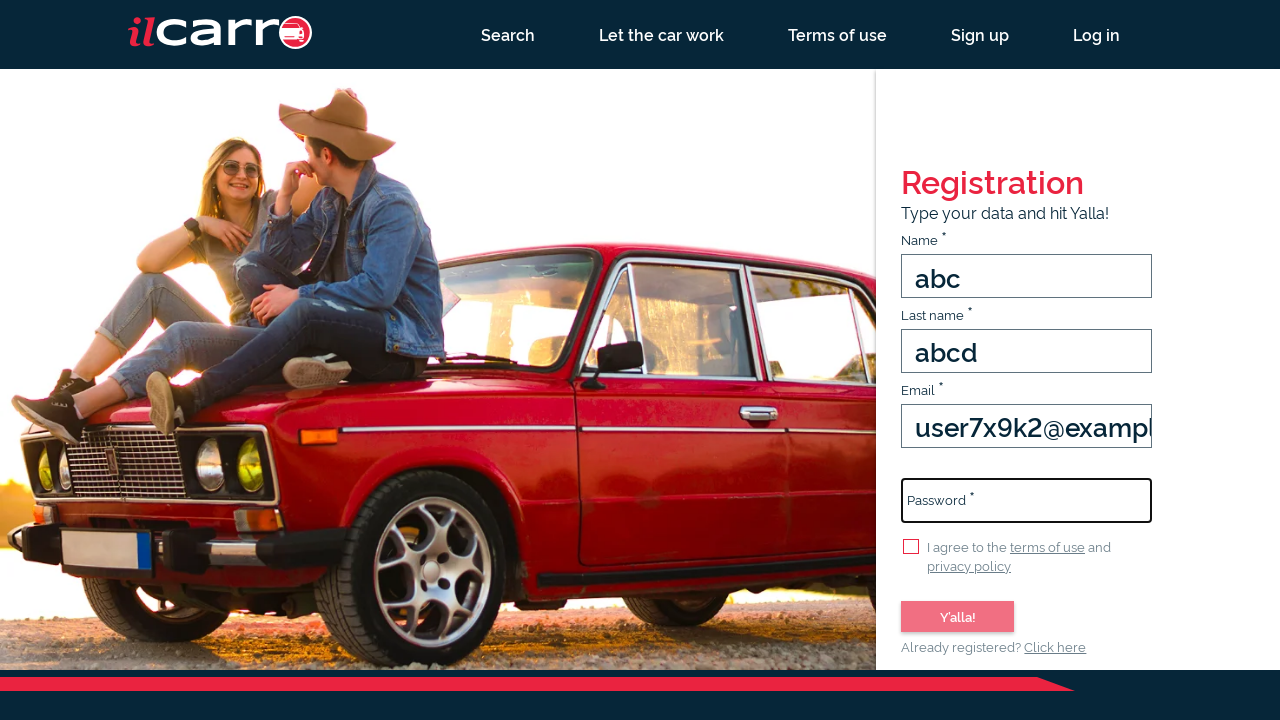

Filled password field with '1234567Aa$' on //input[@id='password']
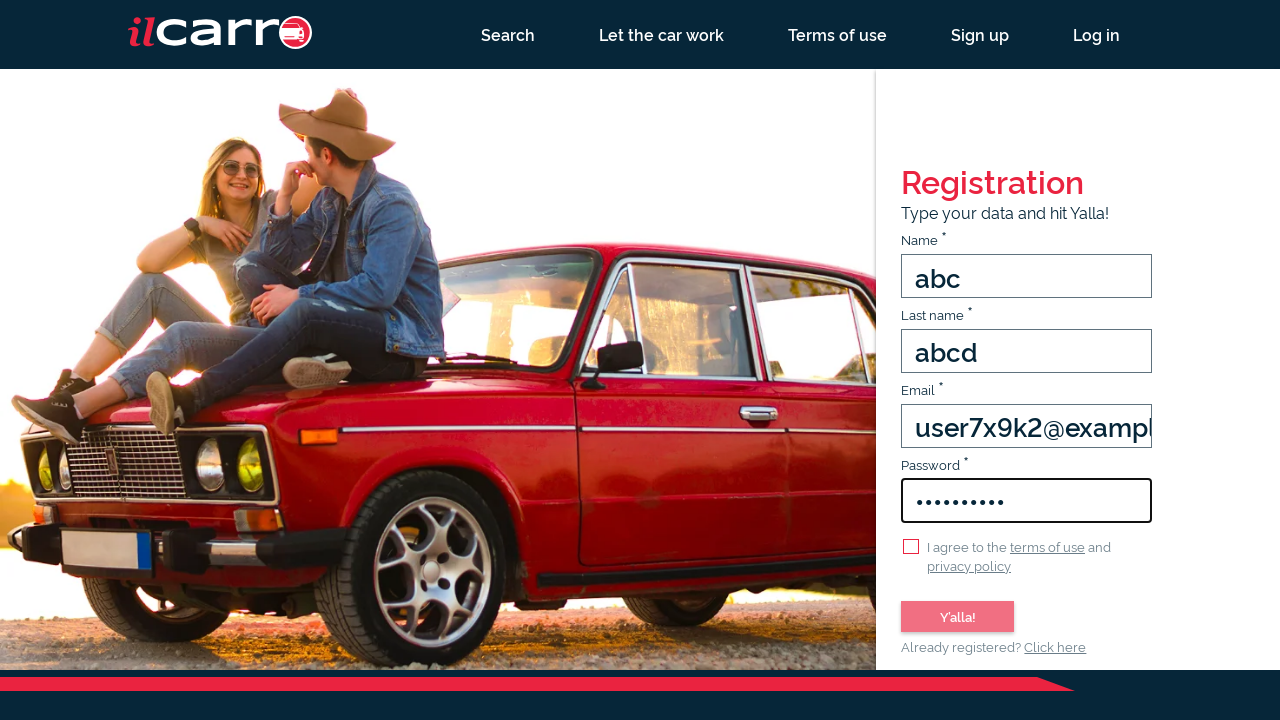

Accepted terms of use checkbox
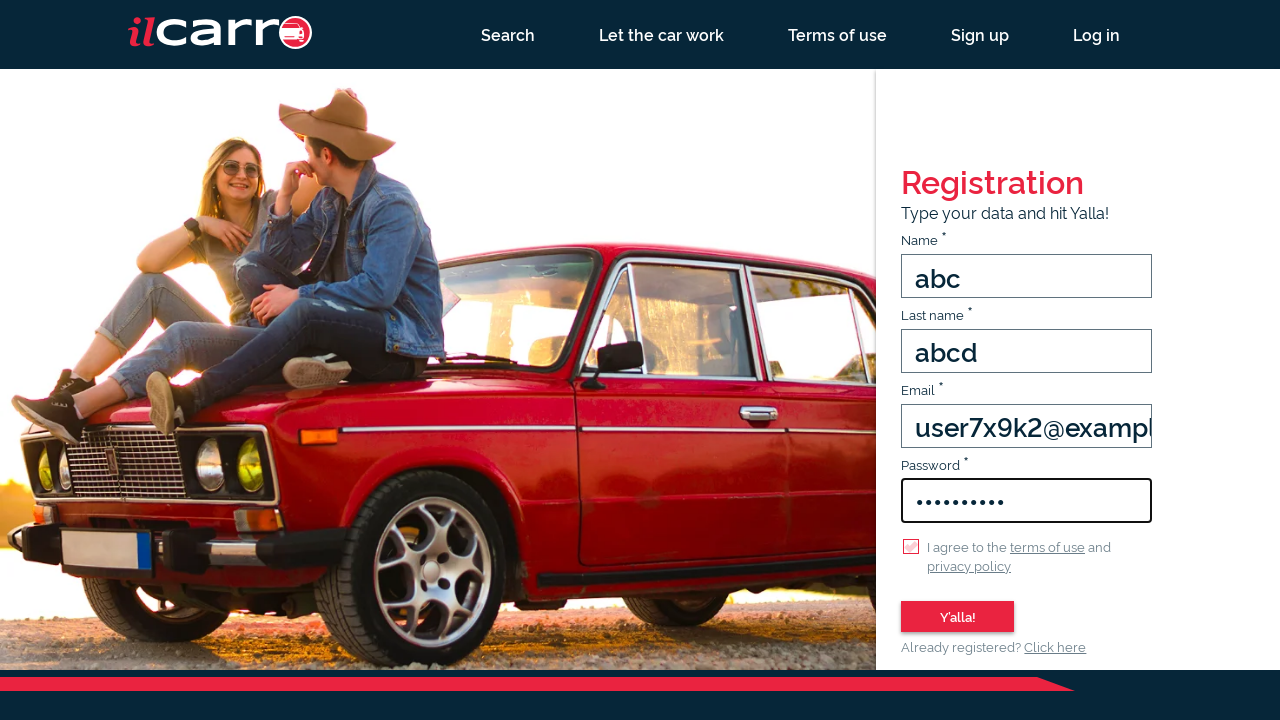

Clicked submit button to register at (958, 616) on xpath=//button[@type='submit']
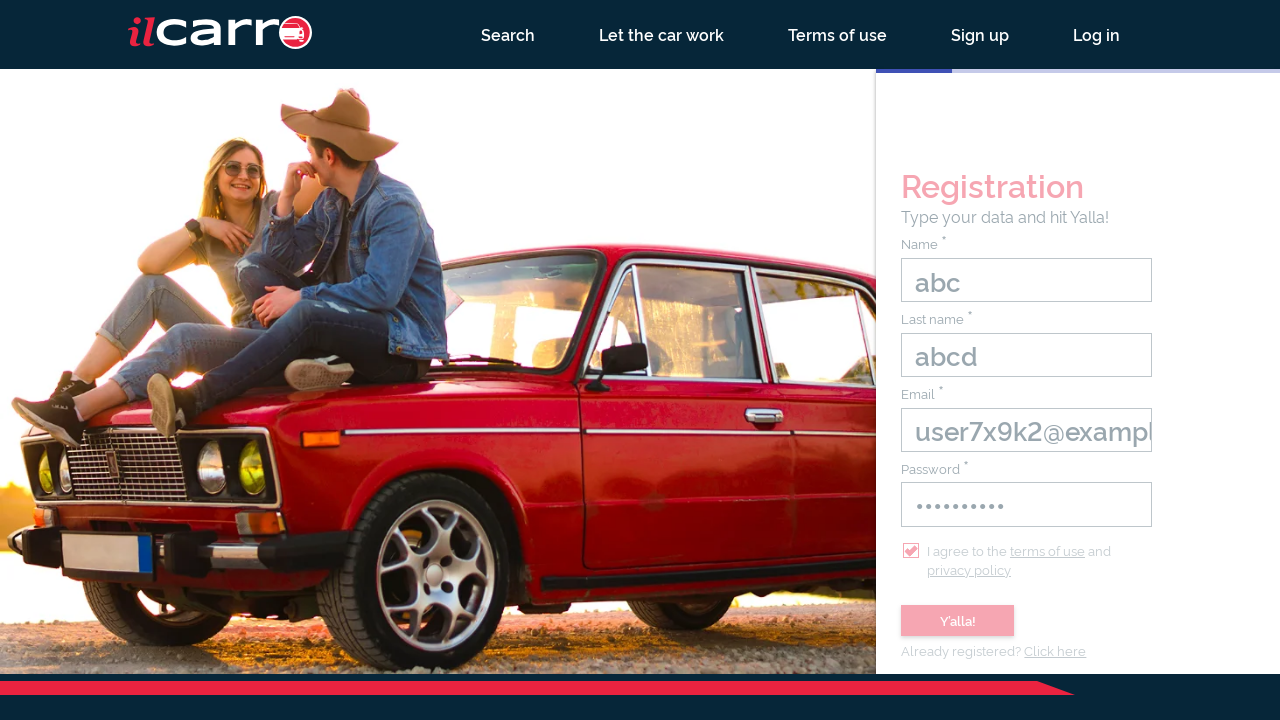

Registration success message appeared
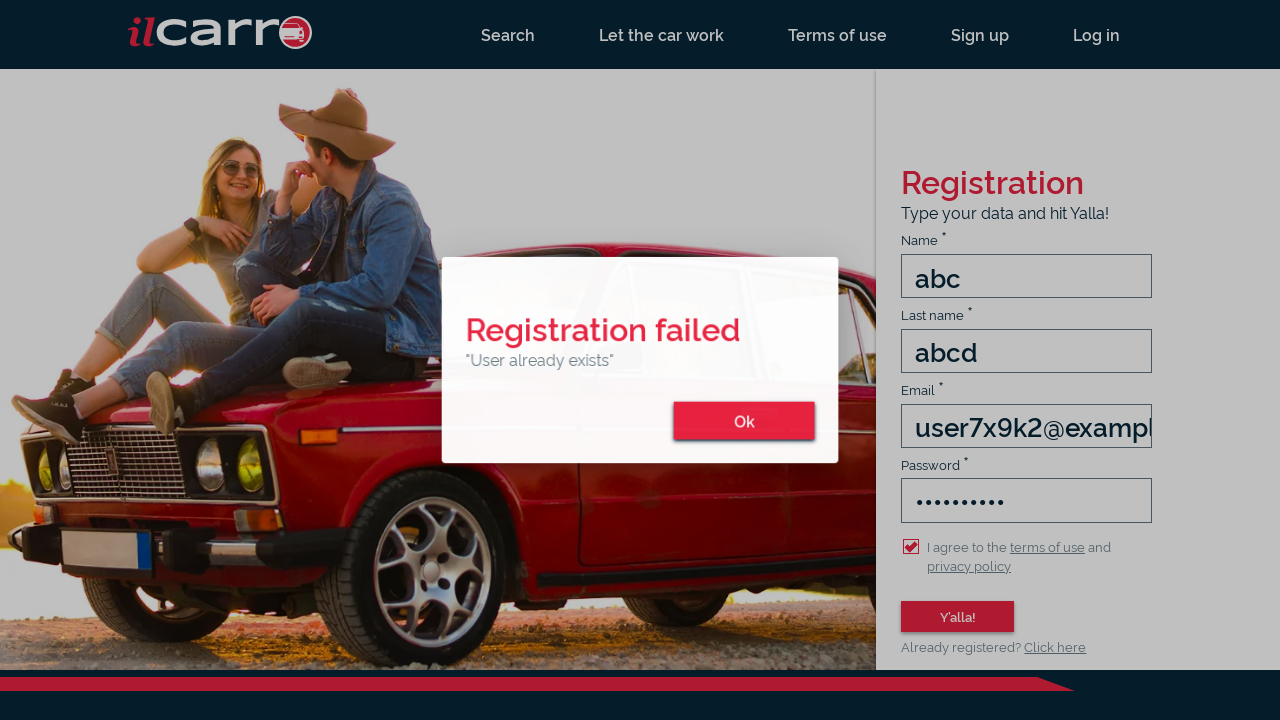

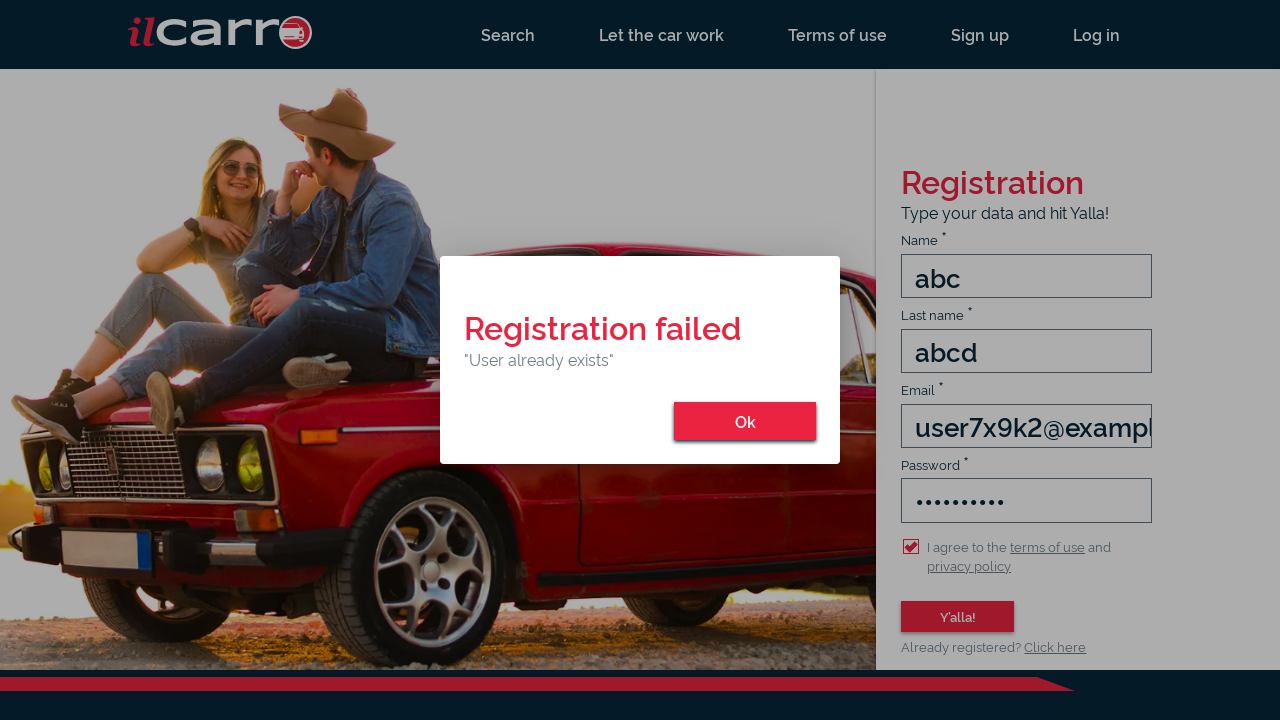